Tests clicking a button on the Rahul Shetty Academy automation practice page using an XPath sibling selector to locate the second button relative to the first button in the header.

Starting URL: https://rahulshettyacademy.com/AutomationPractice/

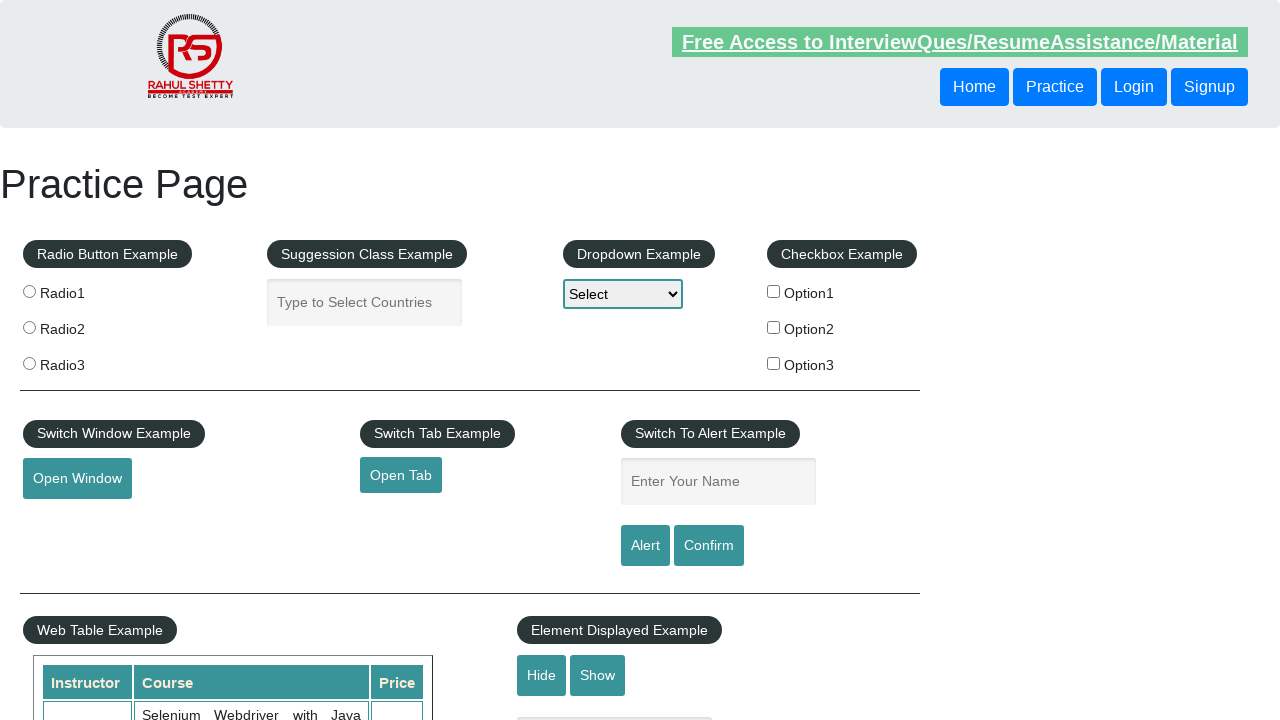

Clicked the second button in header using XPath sibling selector at (1134, 87) on xpath=//header/div/button[1]/following-sibling::button
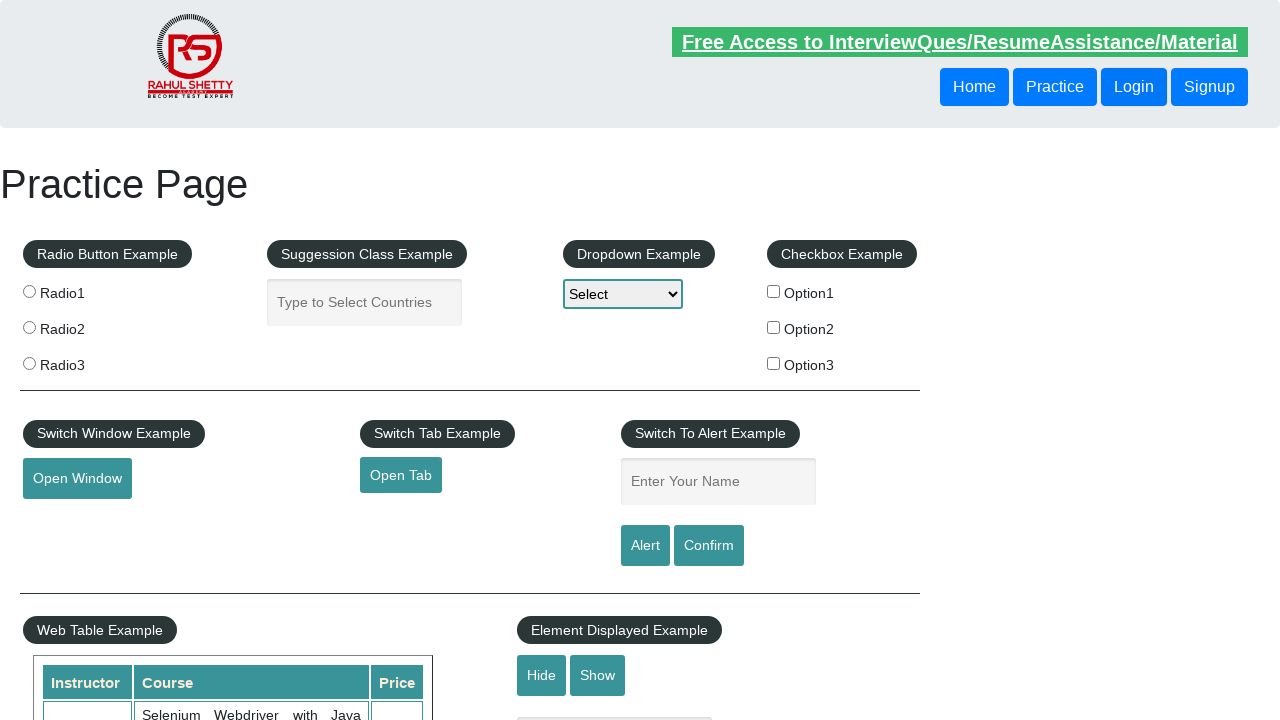

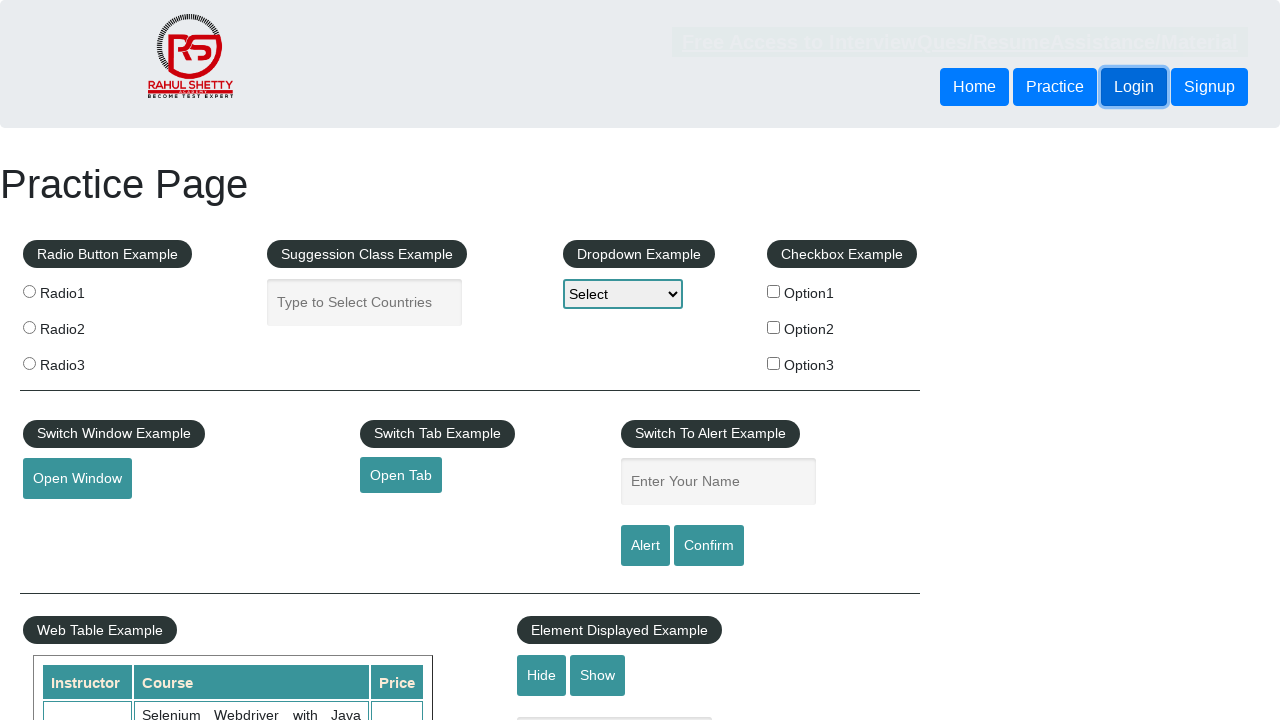